Tests a slow calculator web application by setting a delay, performing a calculation (7 + 8), and verifying the result equals 15

Starting URL: https://bonigarcia.dev/selenium-webdriver-java/slow-calculator.html

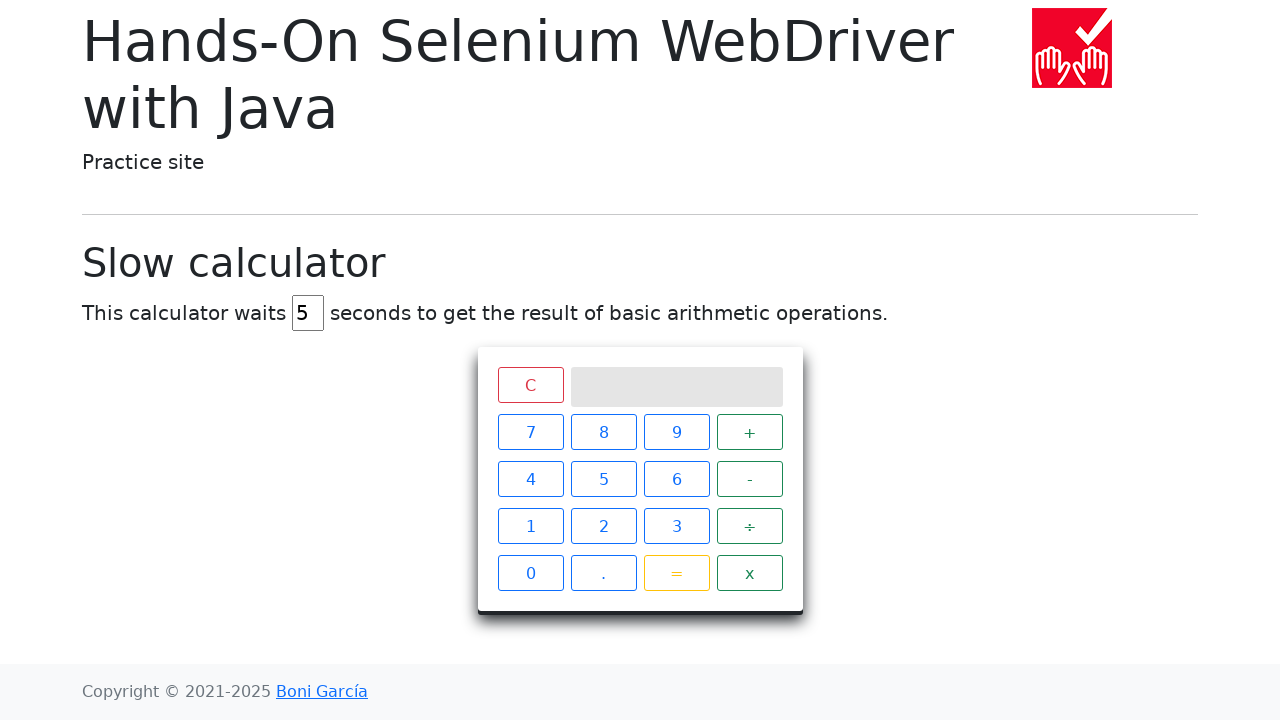

Cleared the delay field on #delay
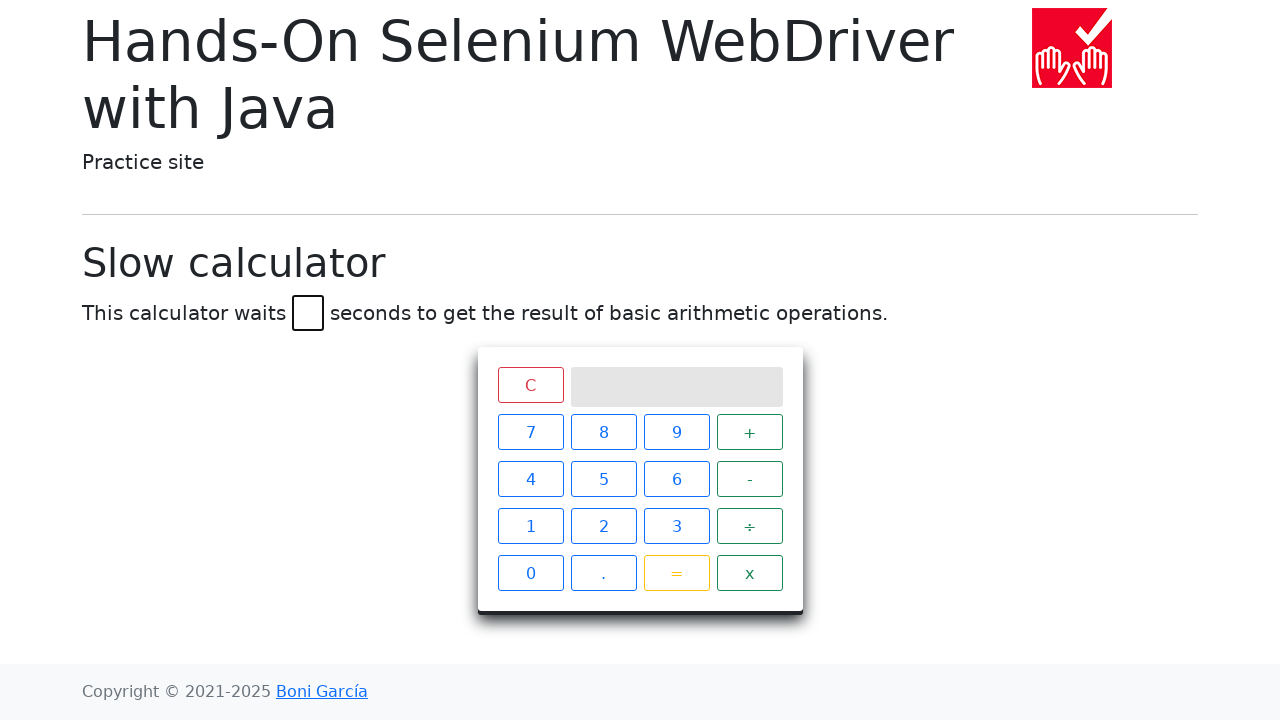

Set delay to 1 second on #delay
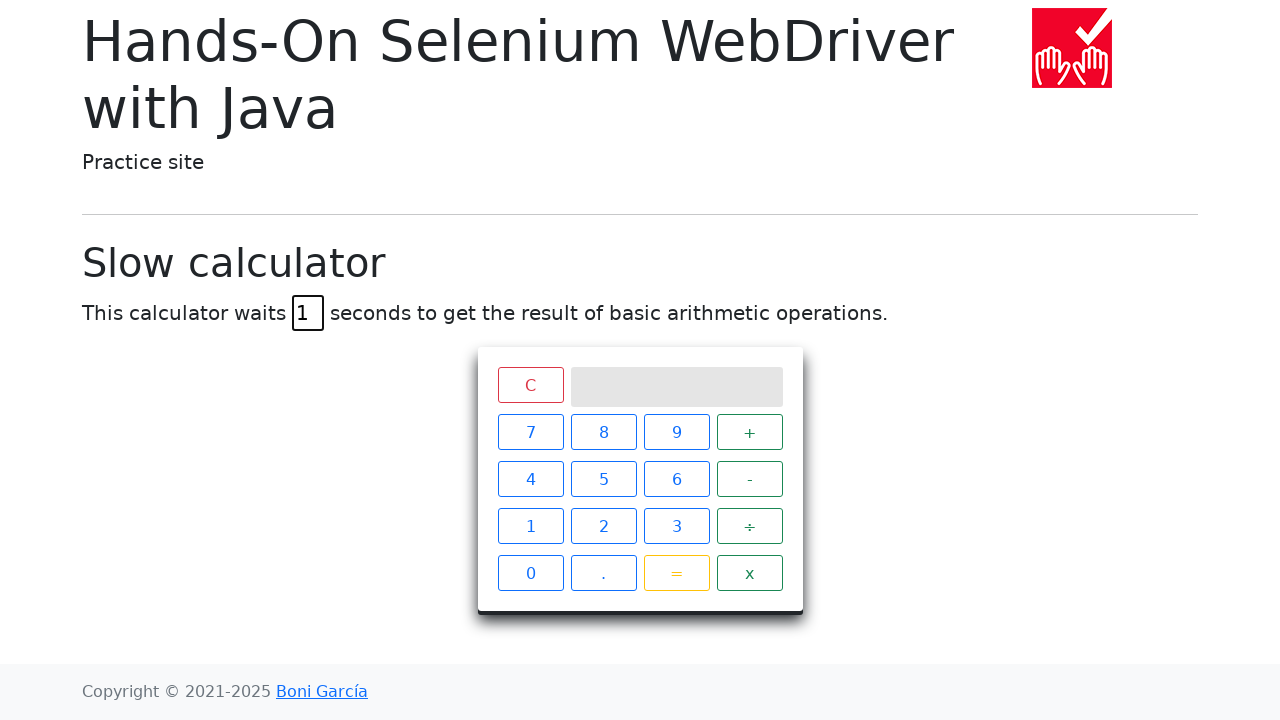

Clicked number 7 at (530, 432) on xpath=//span[text()='7']
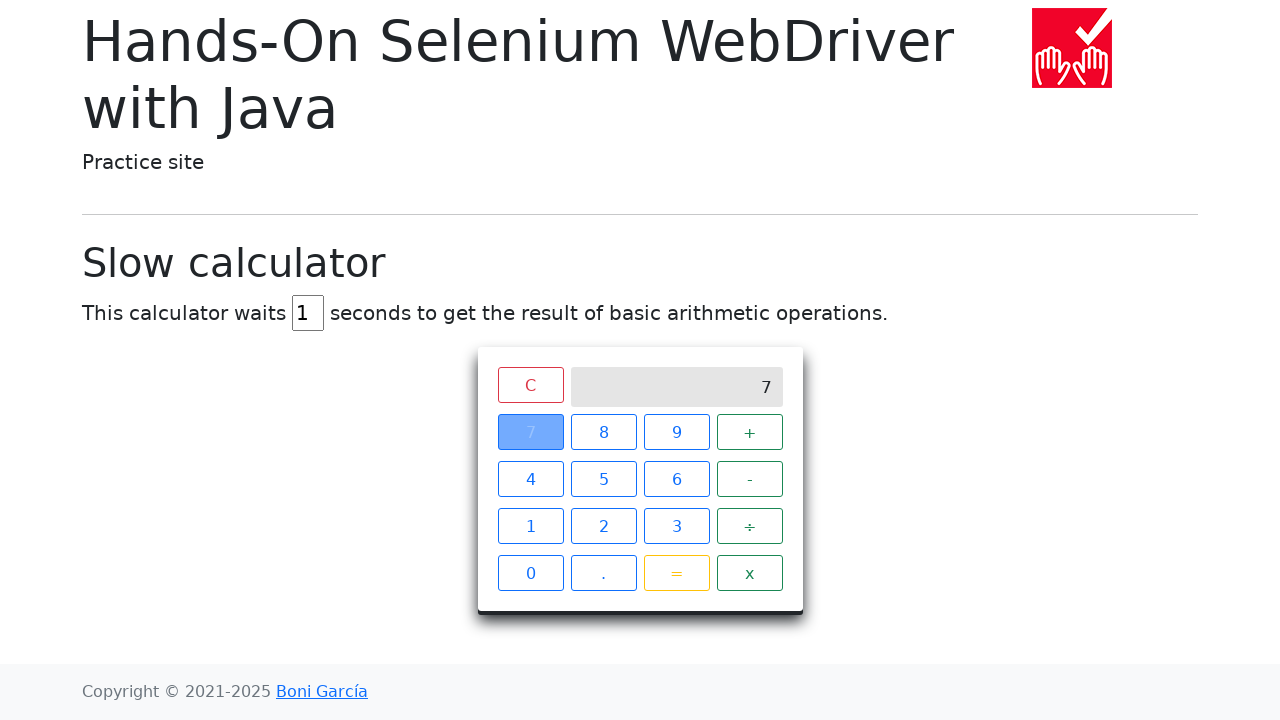

Clicked addition operator at (750, 432) on xpath=//span[text()='+']
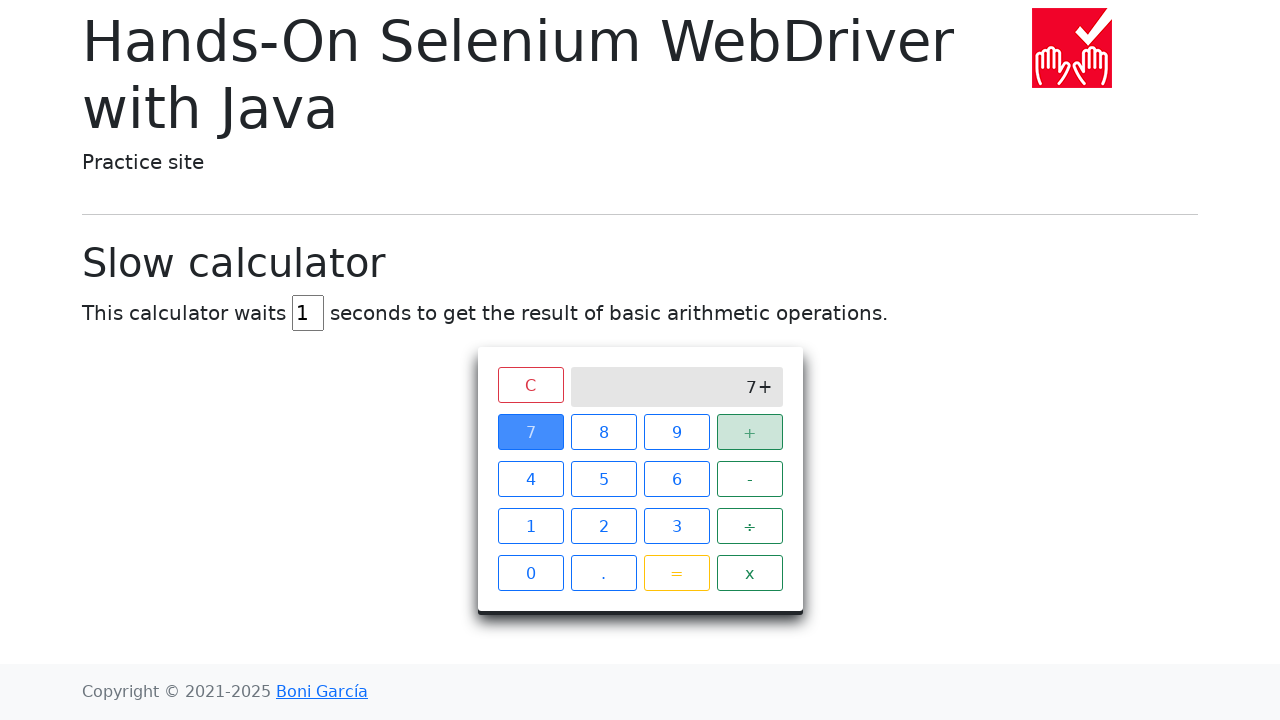

Clicked number 8 at (604, 432) on xpath=//span[text()='8']
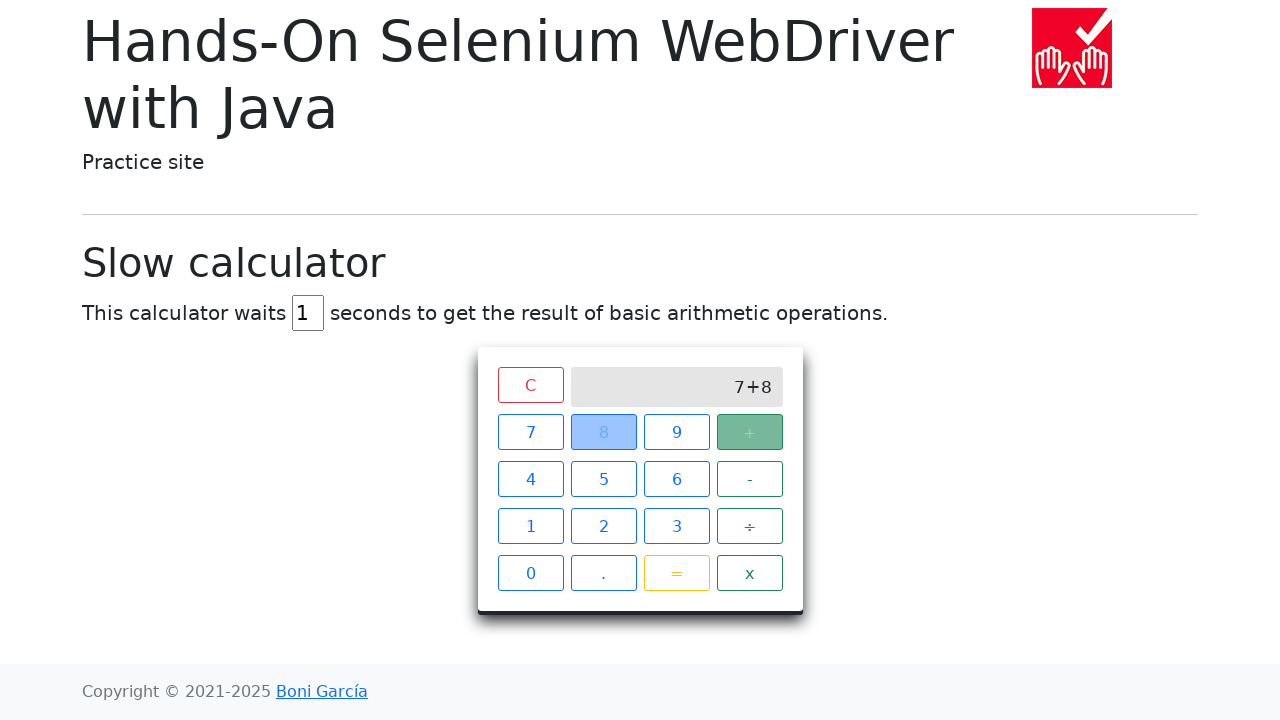

Clicked equals button to calculate 7 + 8 at (676, 573) on xpath=//span[text()='=']
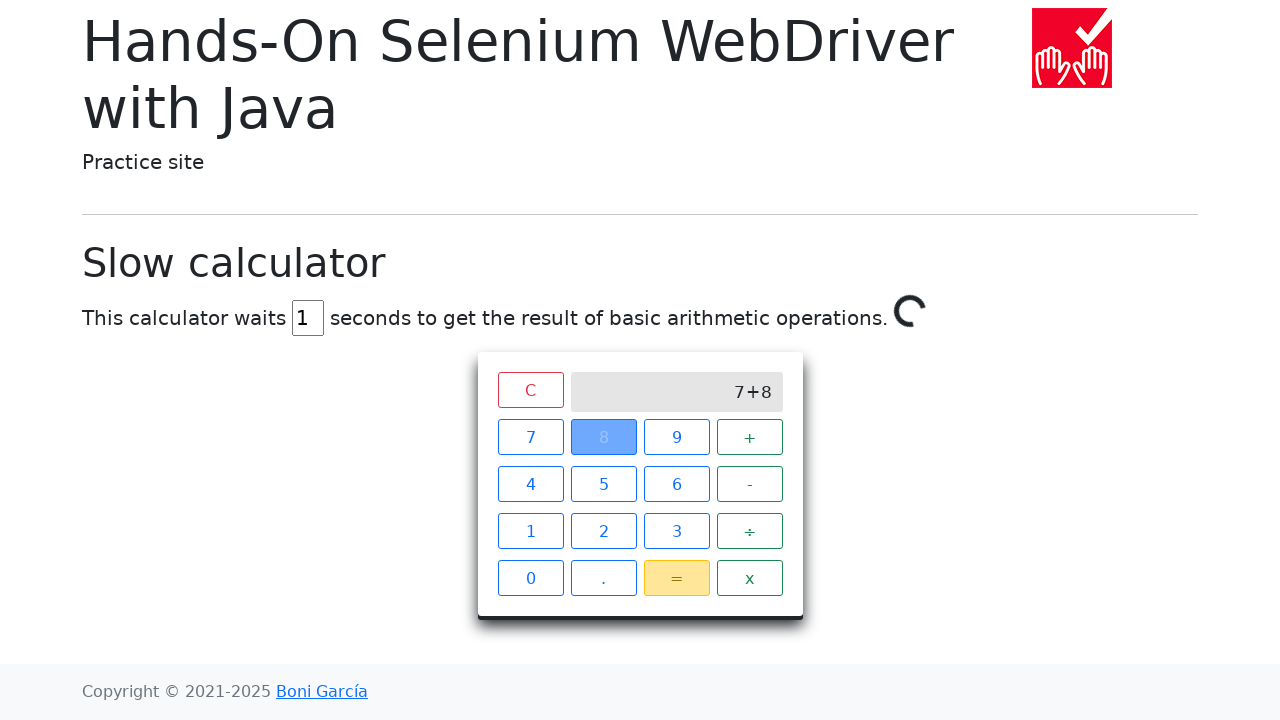

Verified calculation result equals 15 on the screen
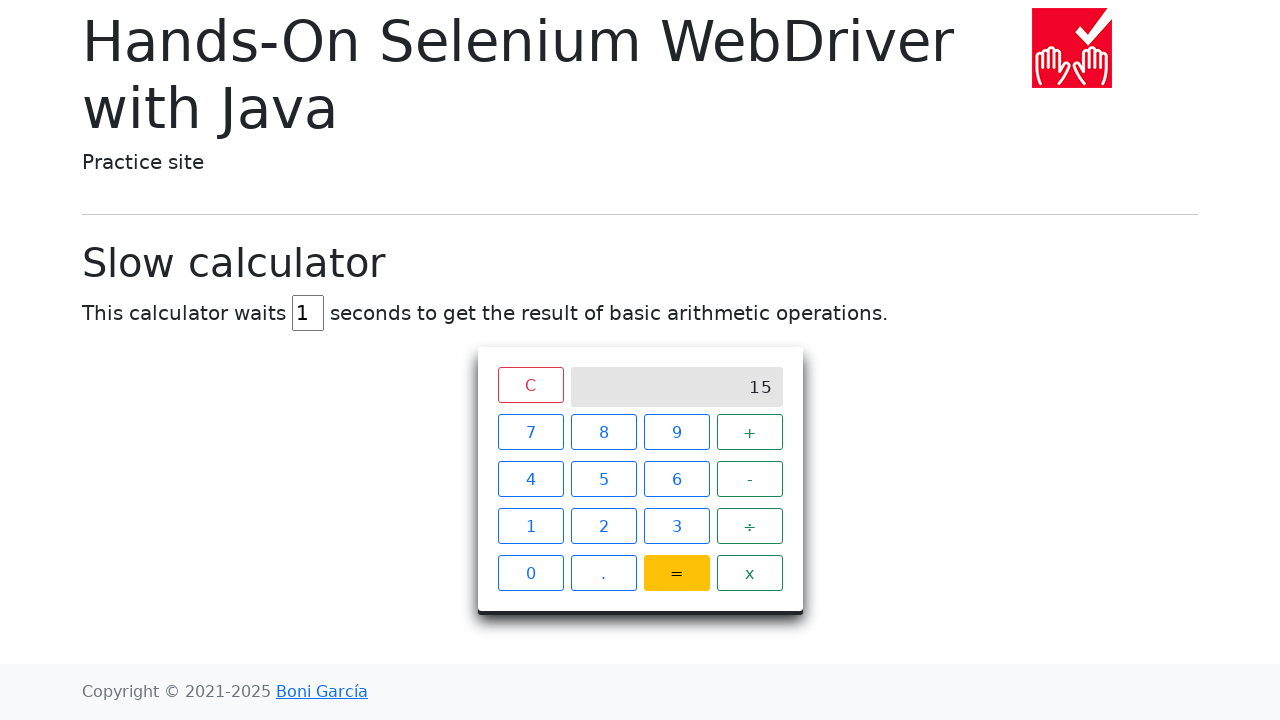

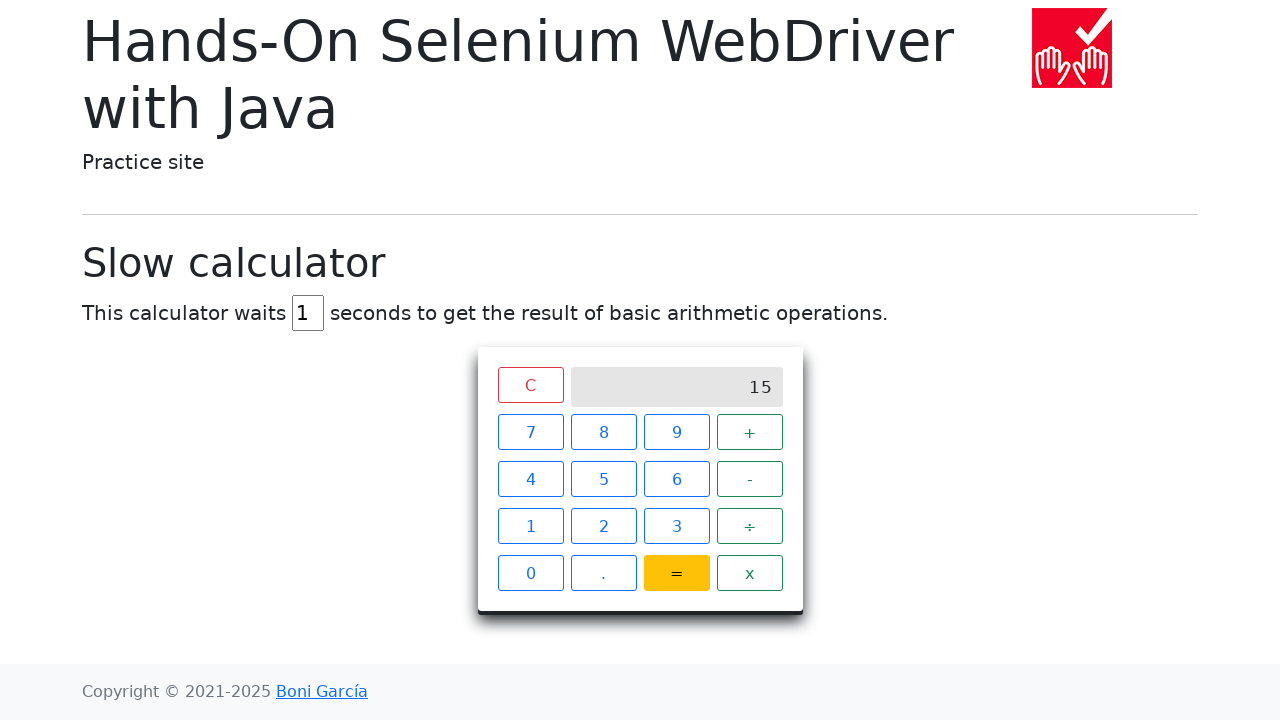